Tests user sign up functionality by filling in username and password fields and creating a new account

Starting URL: https://www.demoblaze.com/index.html

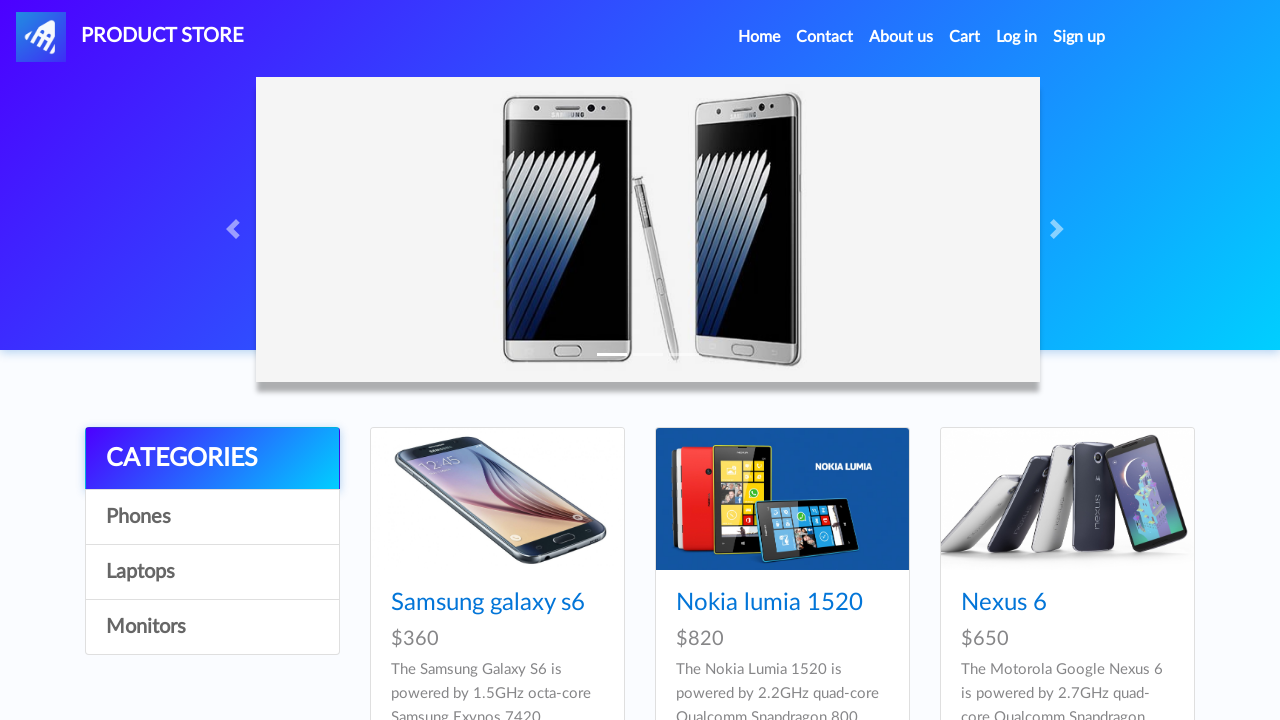

Clicked Sign up menu option at (1079, 37) on a#signin2
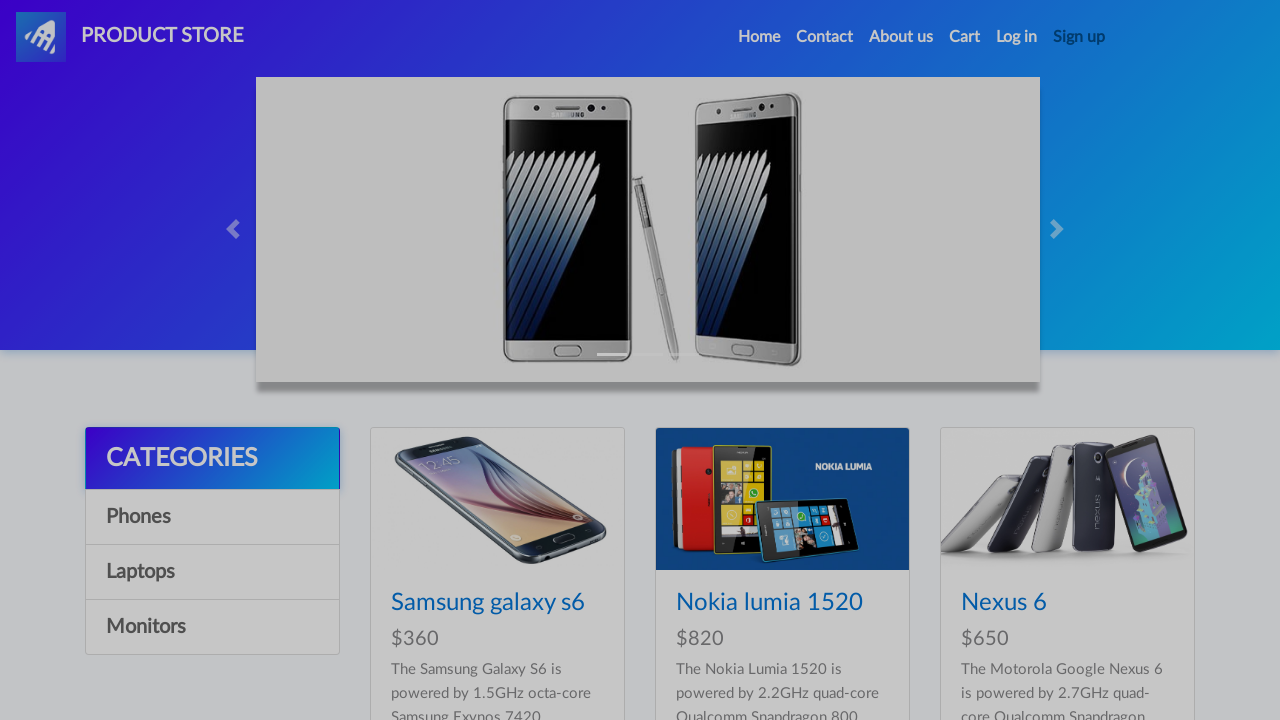

Sign up modal appeared and became visible
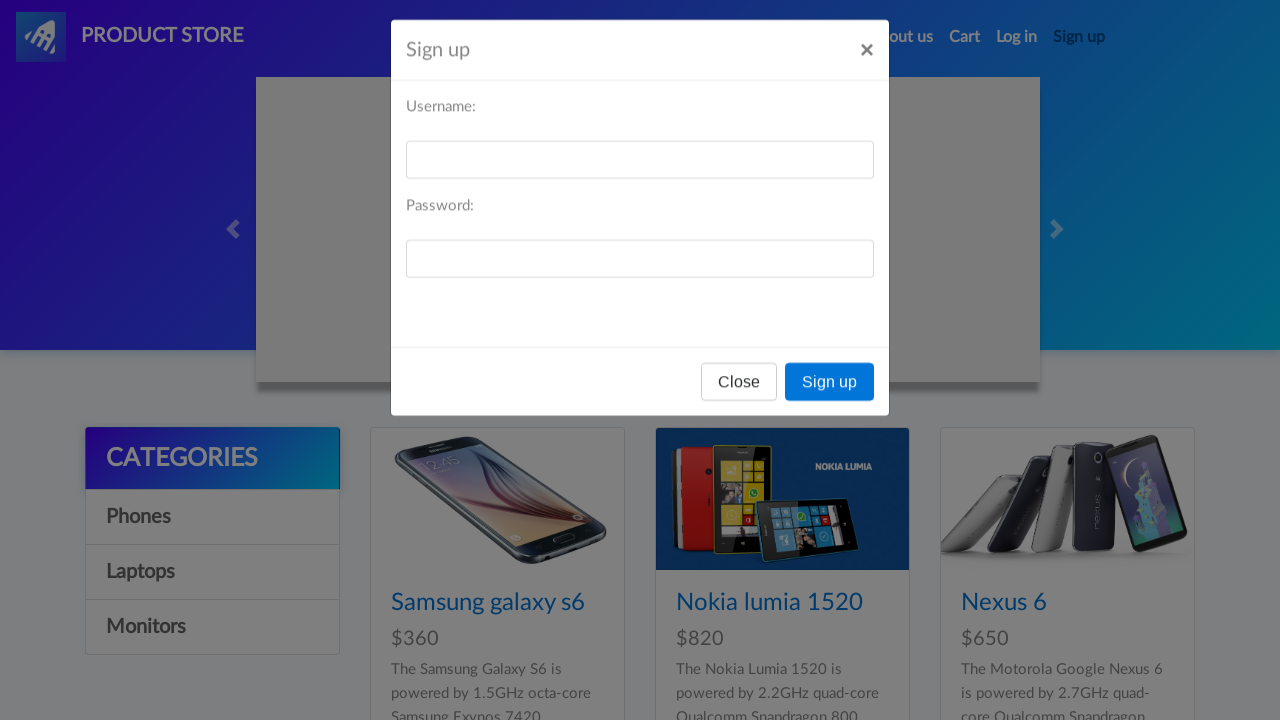

Filled username field with 'testuser847' on #sign-username
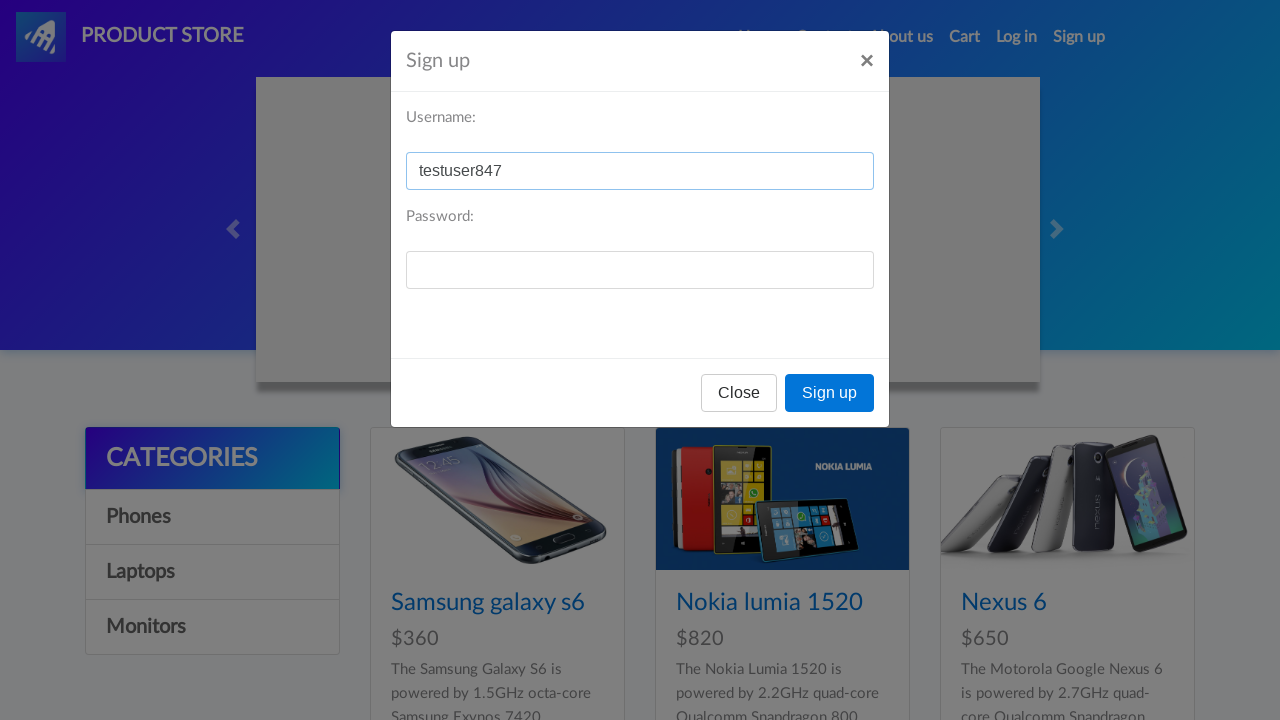

Filled password field with 'testpass123' on #sign-password
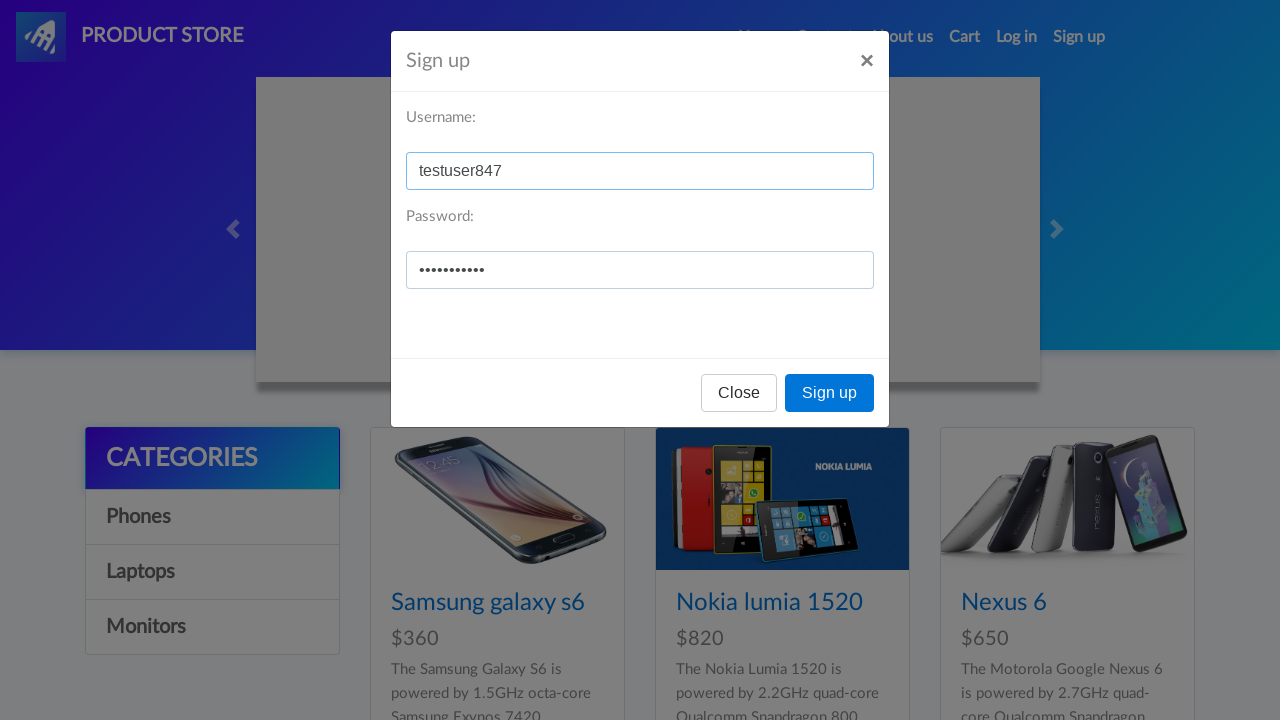

Clicked Sign up button to create new account at (830, 393) on button[onclick='register()']
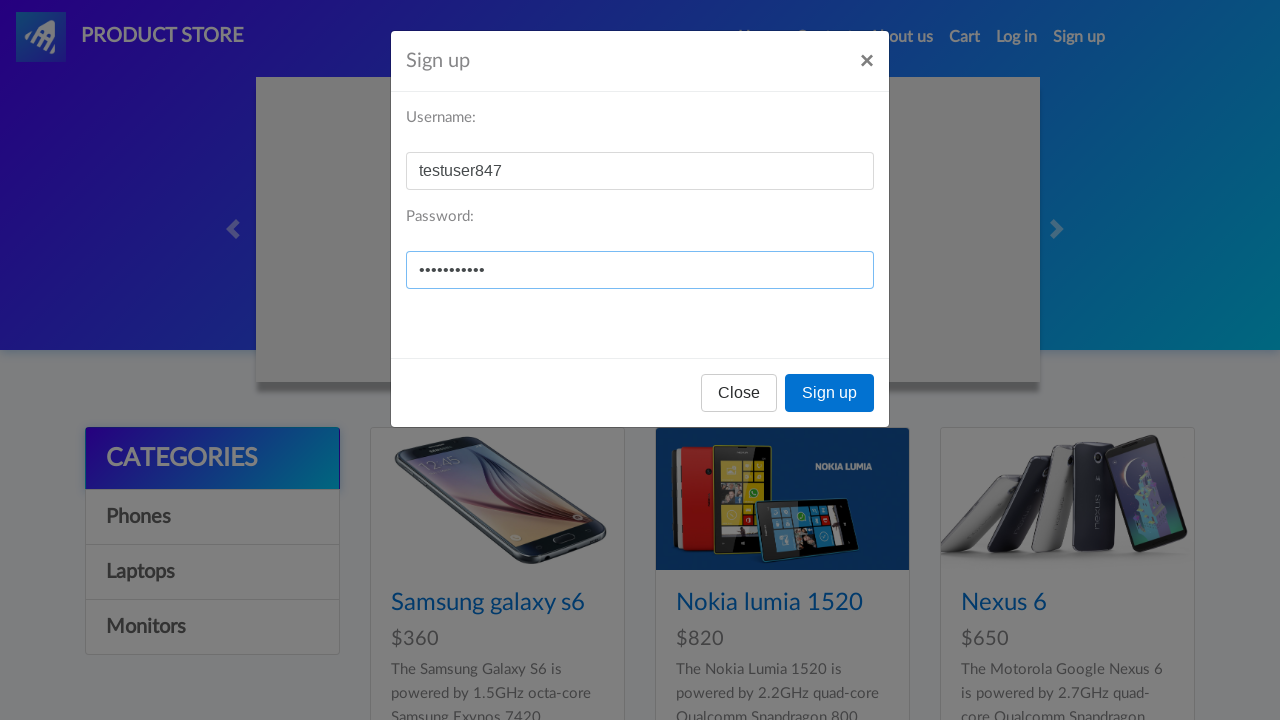

Accepted confirmation dialog
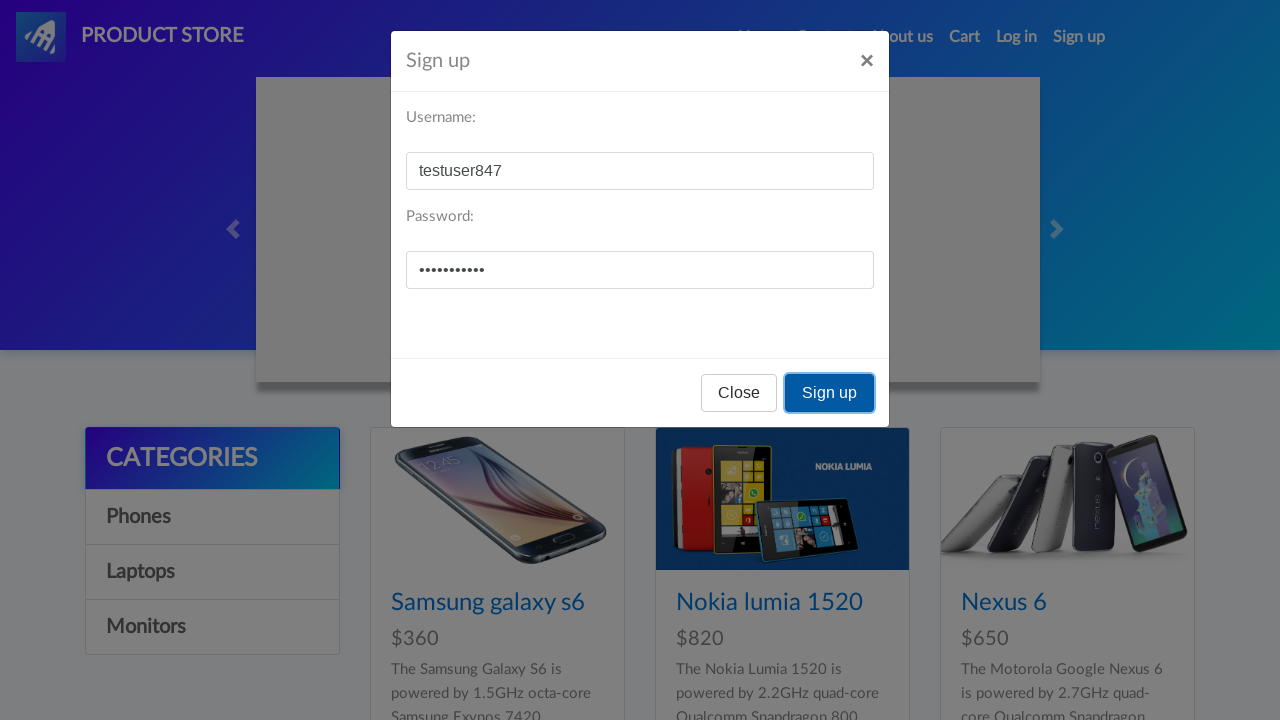

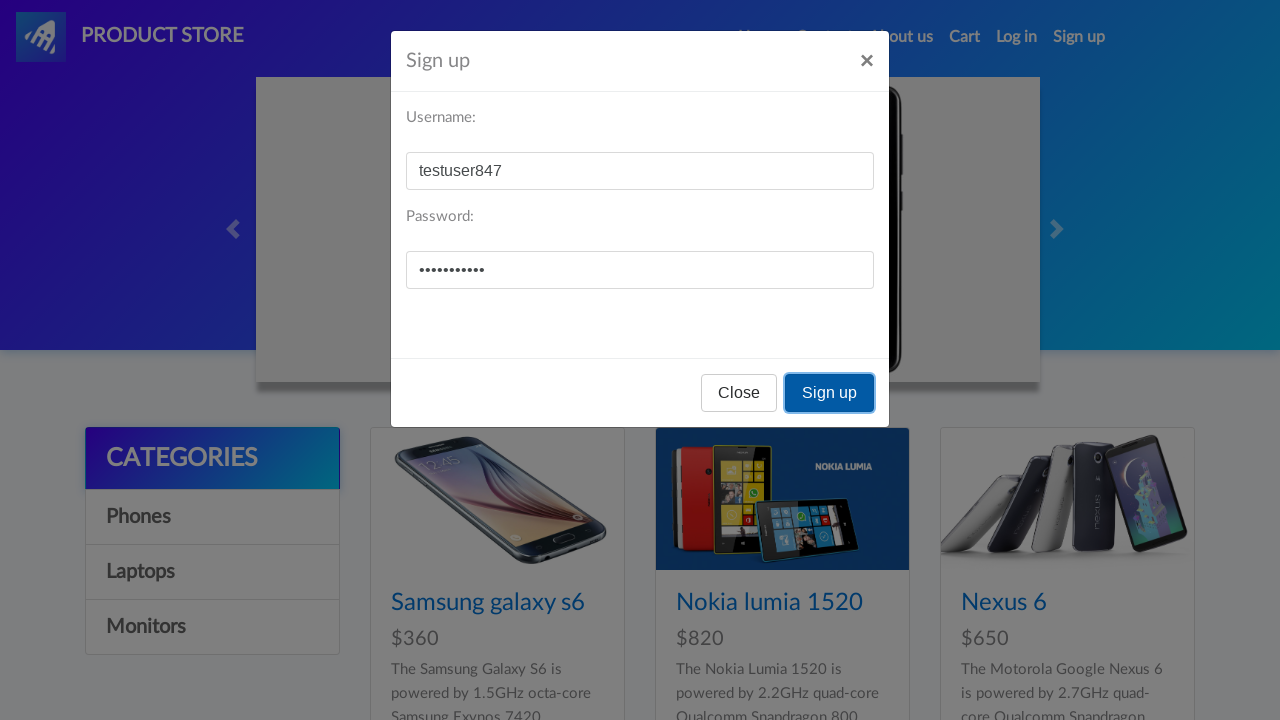